Tests movie ticket booking functionality by entering number of tickets, selecting ticket class, choosing registered user status, entering a promo code, and clicking the Book Now button to complete the booking.

Starting URL: https://muntasir101.github.io/Movie-Ticket-Booking/

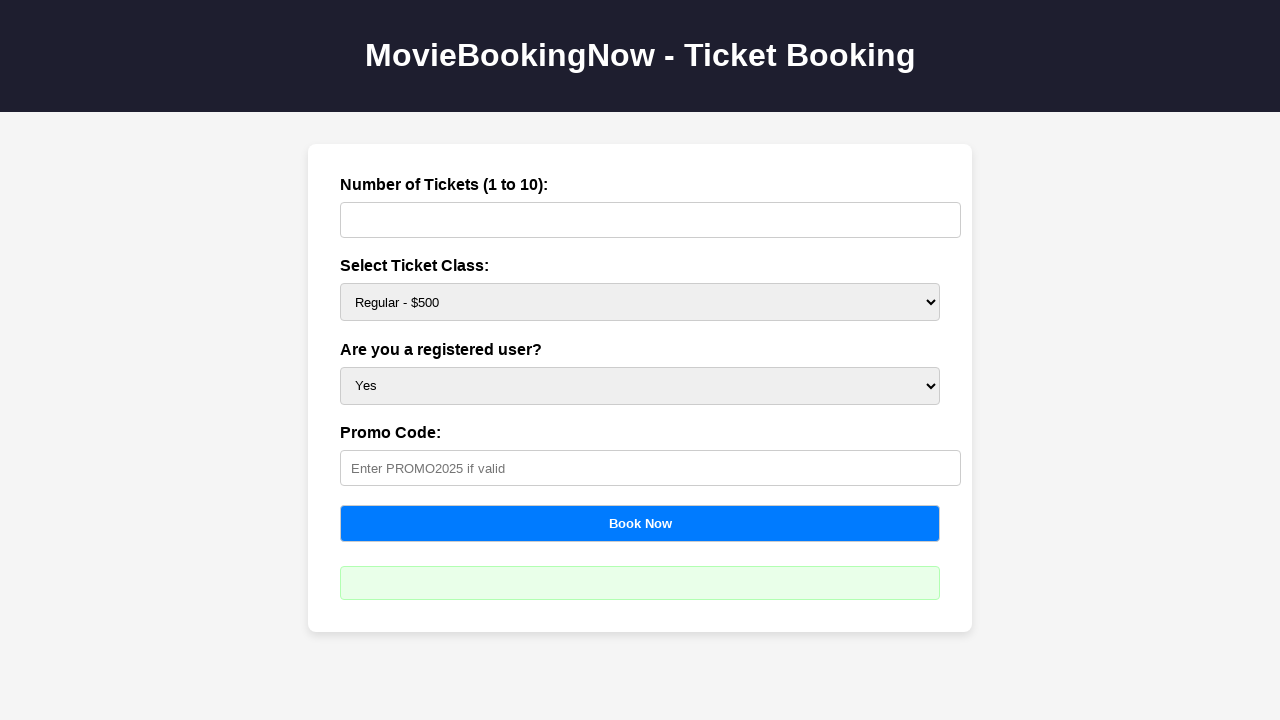

Waited for tickets input field to load
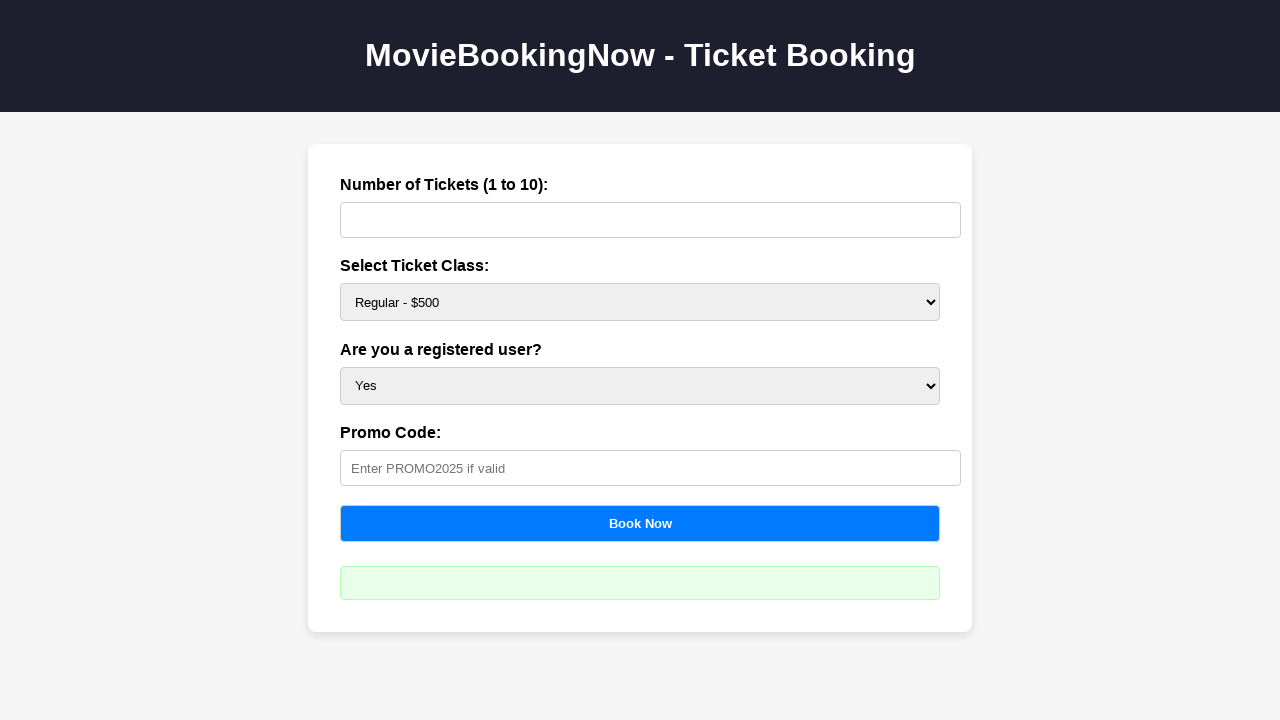

Entered 2 tickets in the tickets field on #tickets
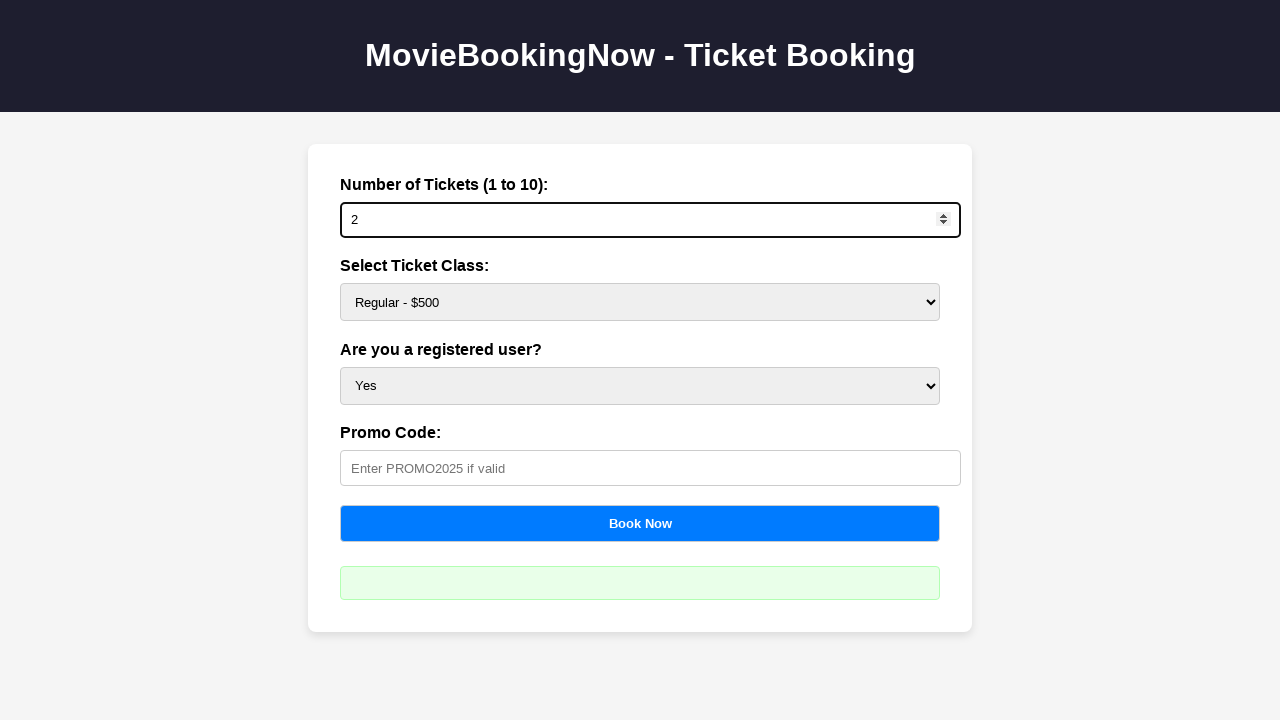

Selected Silver ticket class ($750) on #price
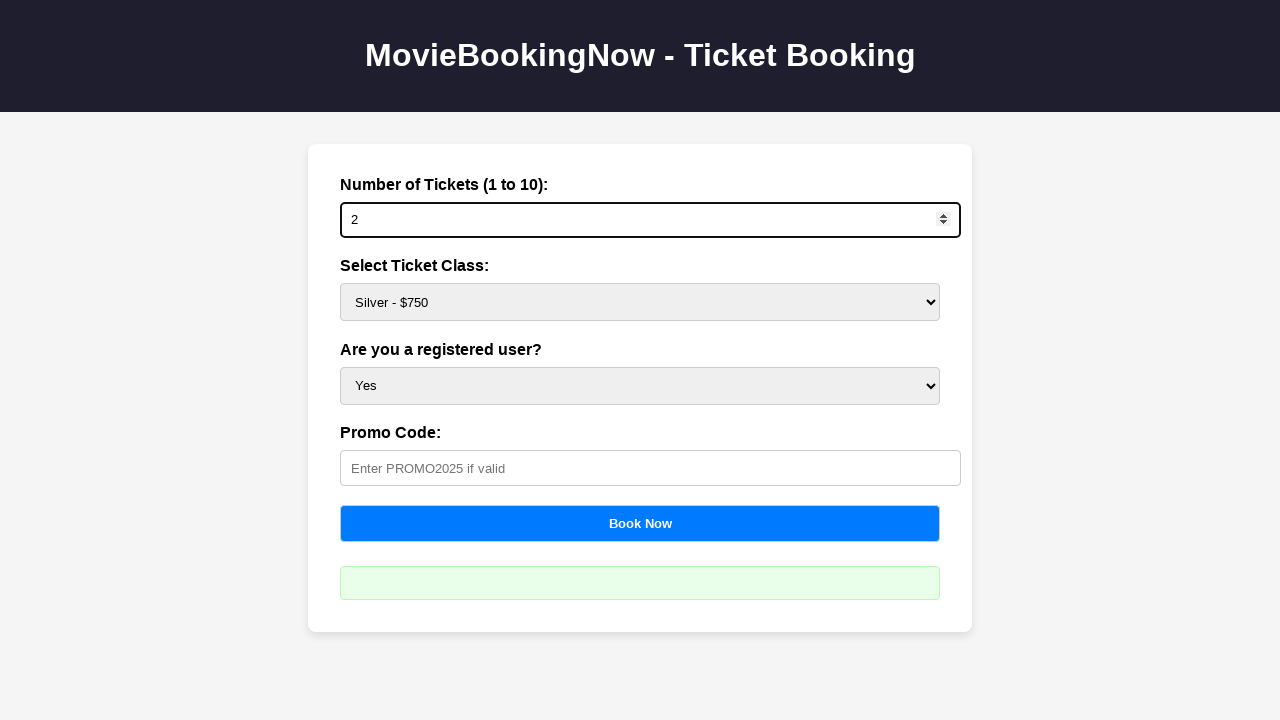

Selected registered user status as 'yes' on #user
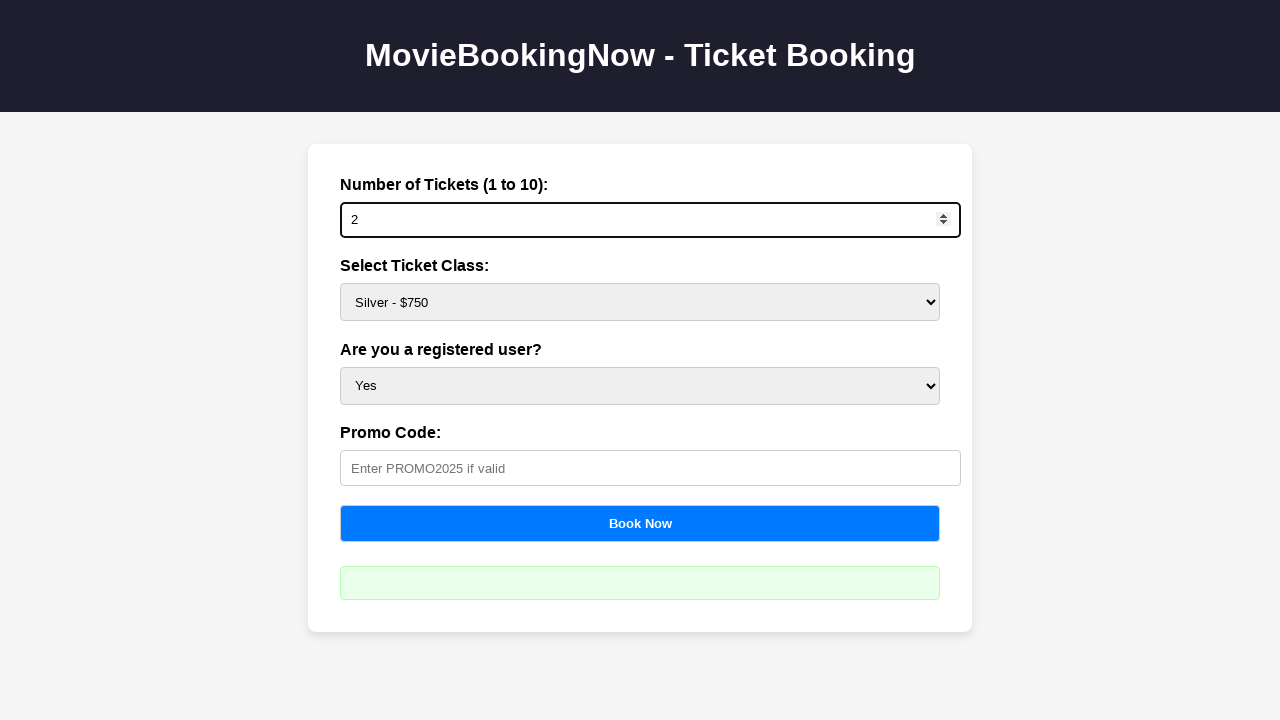

Entered promo code 'PROMO2025' on #promo
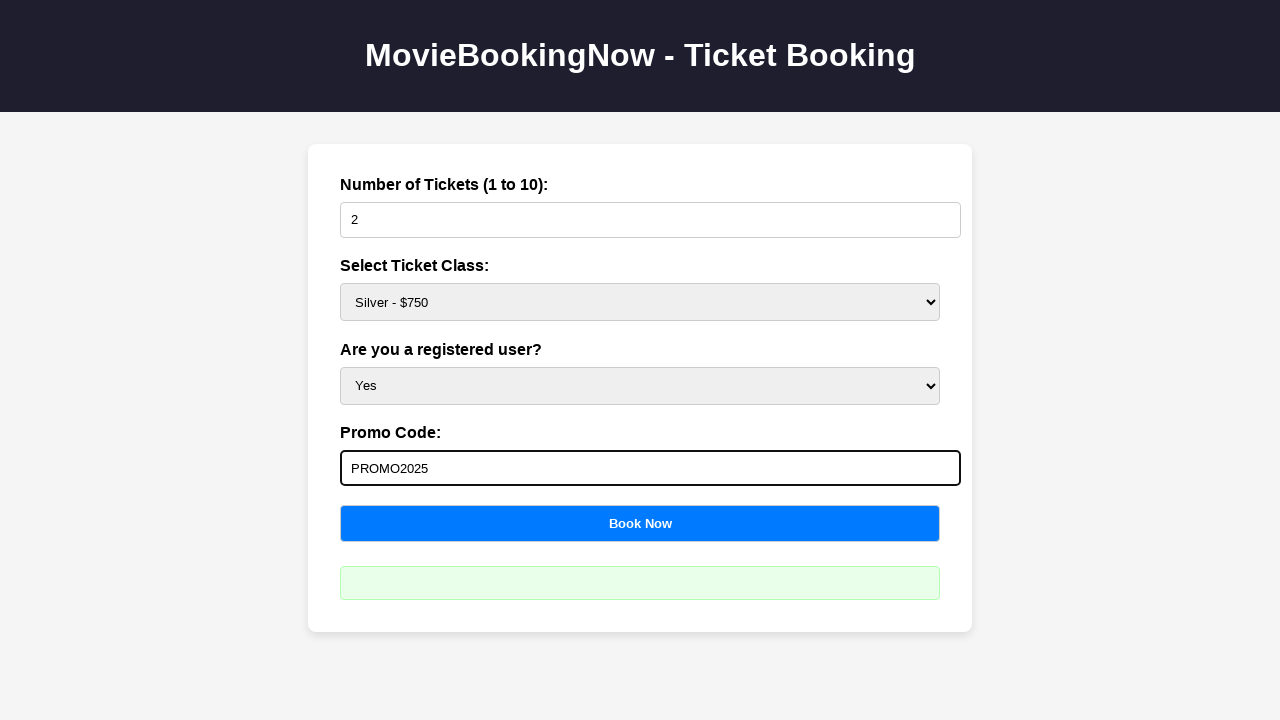

Clicked Book Now button to complete booking at (640, 523) on button[onclick='calculateBooking()']
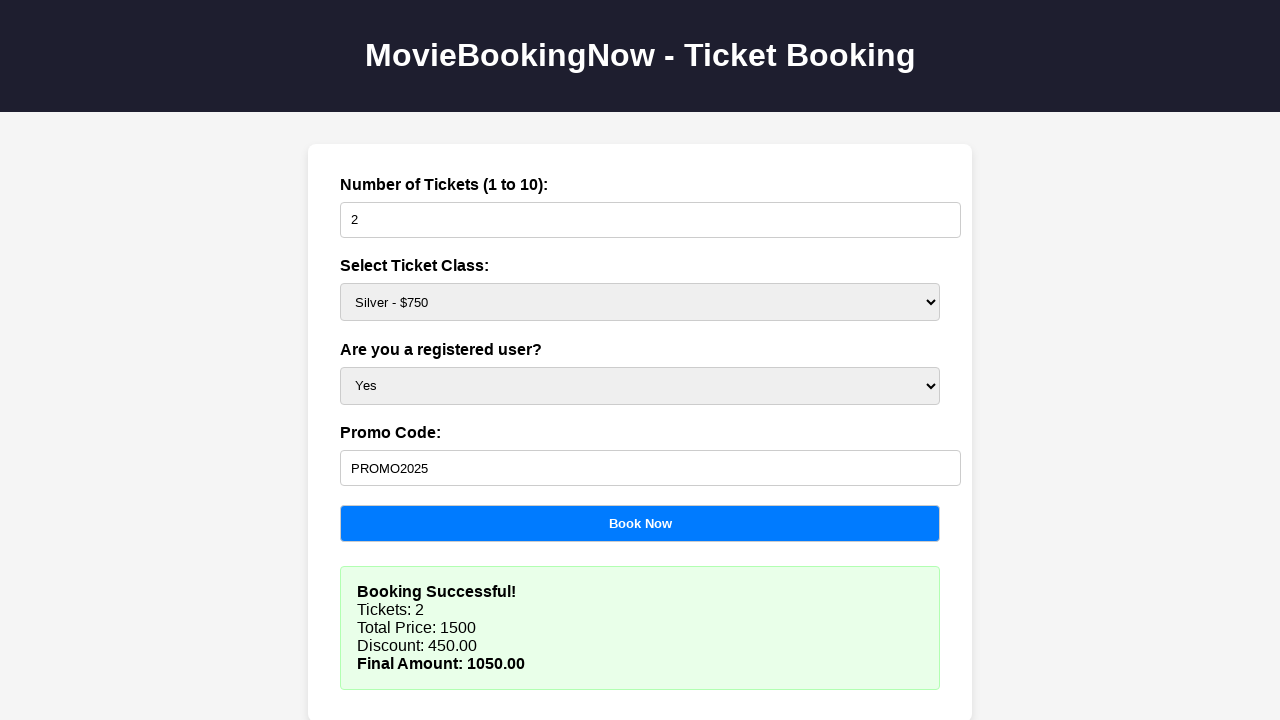

Booking result appeared on page
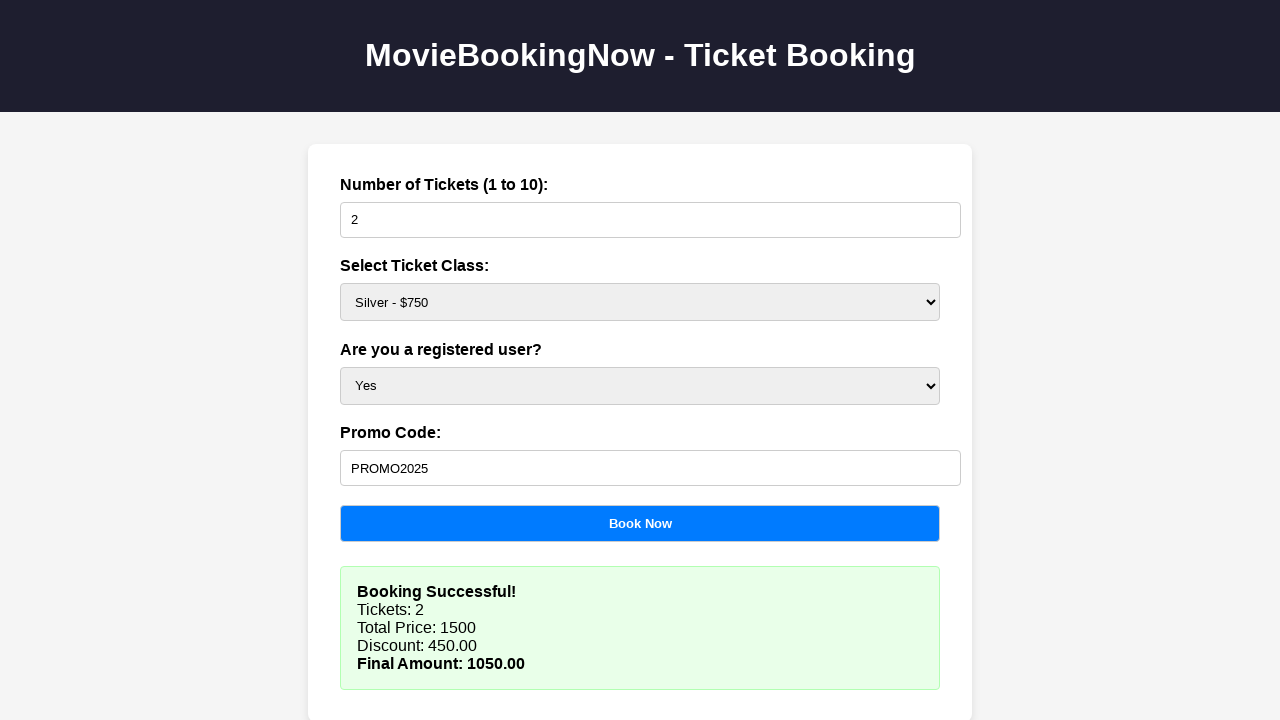

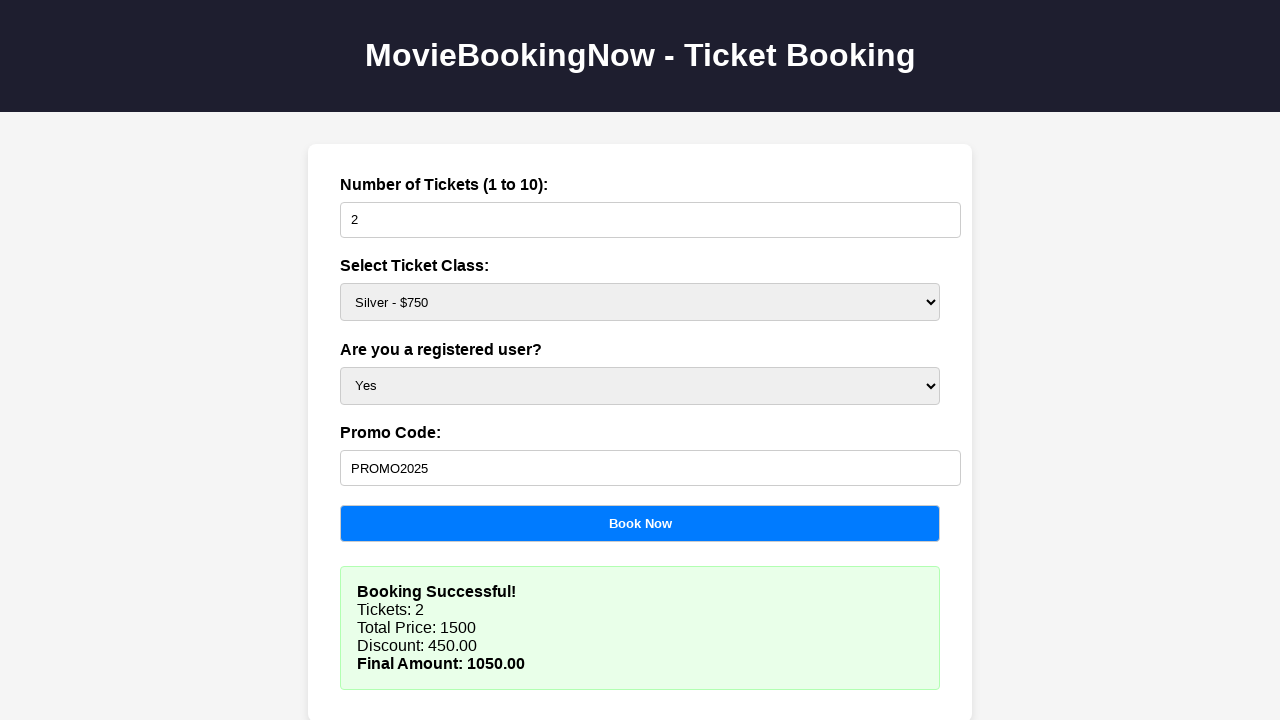